Tests setting a date value in a jQuery UI datepicker calendar using JavaScript to directly set the input field value

Starting URL: https://jqueryui.com/resources/demos/datepicker/dropdown-month-year.html

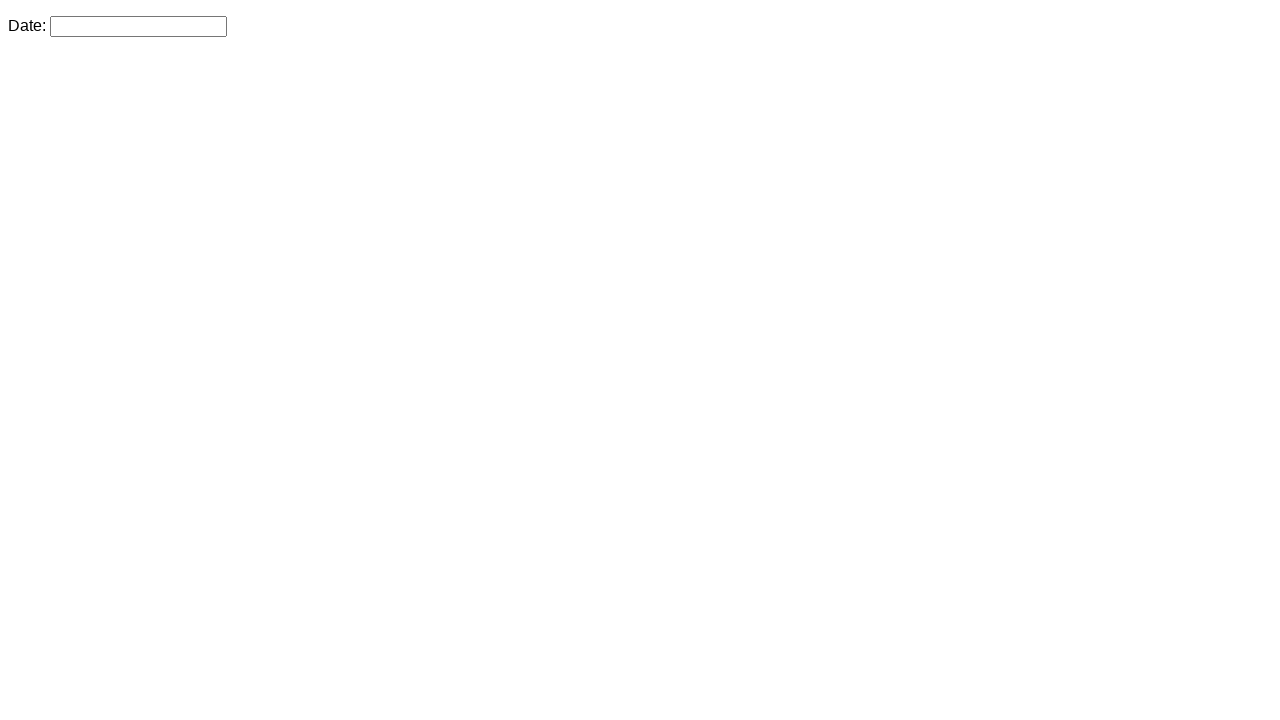

Navigated to jQuery UI datepicker dropdown demo page
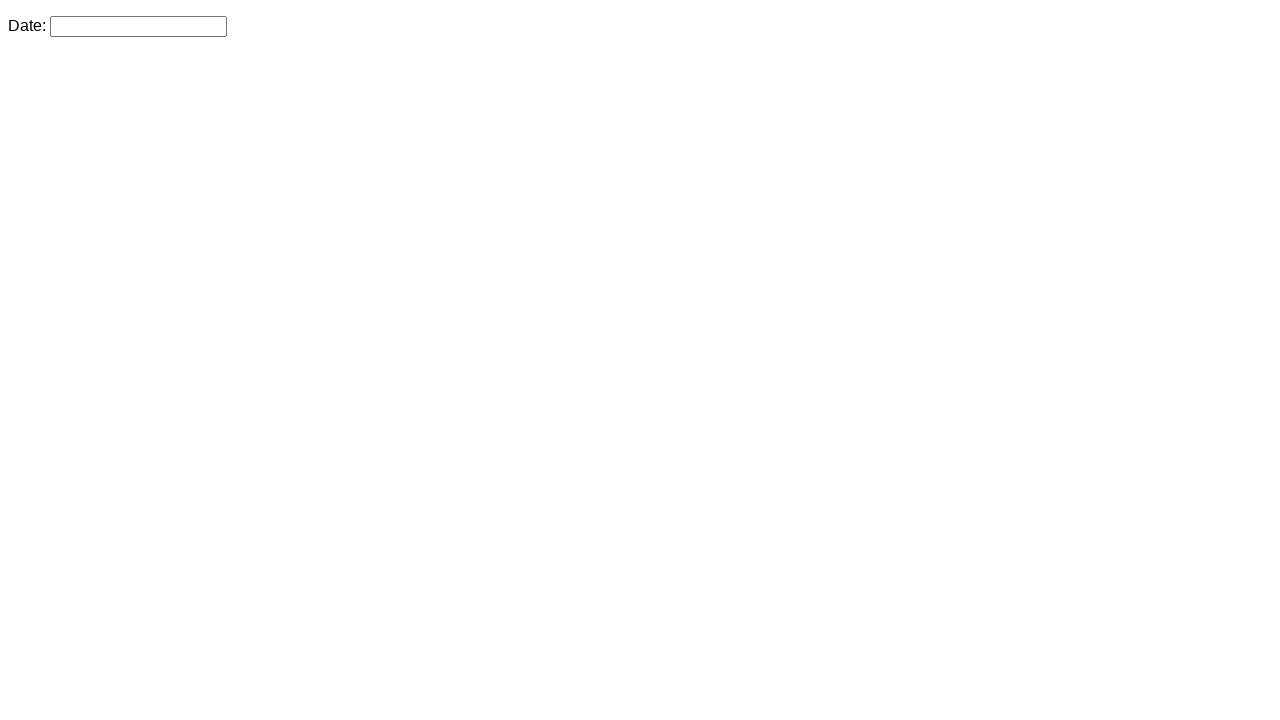

Set datepicker value to 03/15/2024 using JavaScript
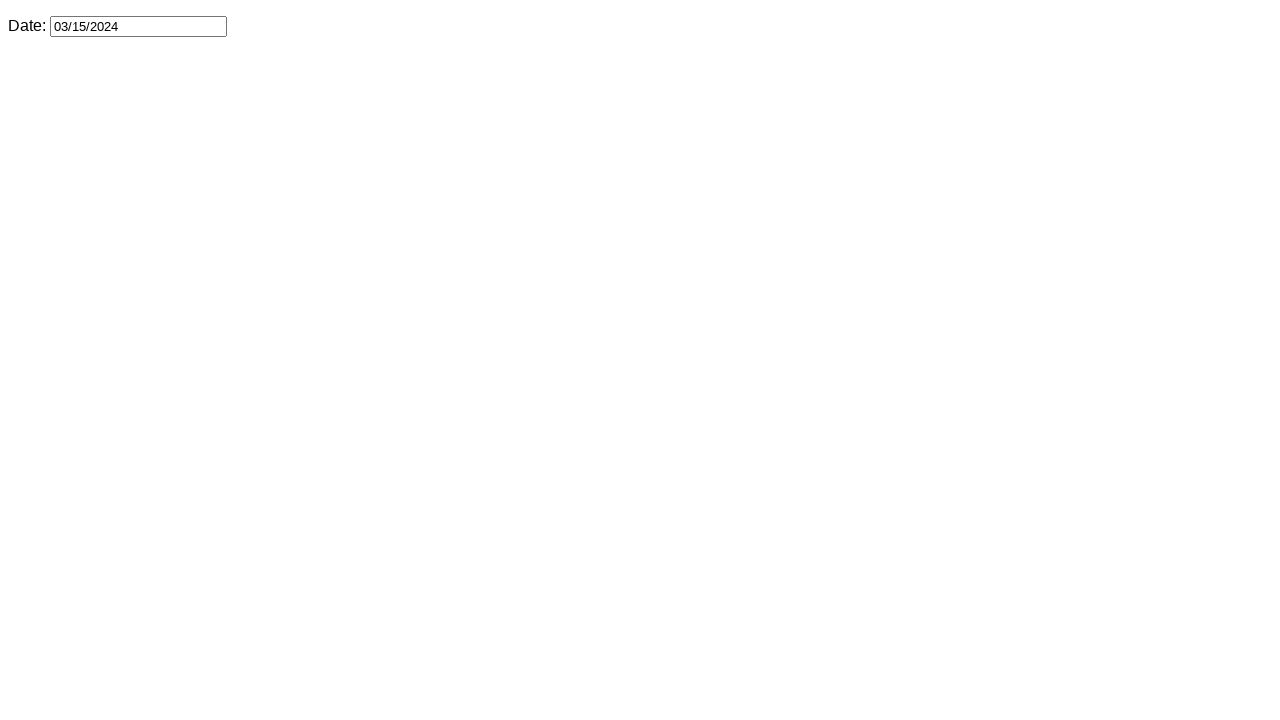

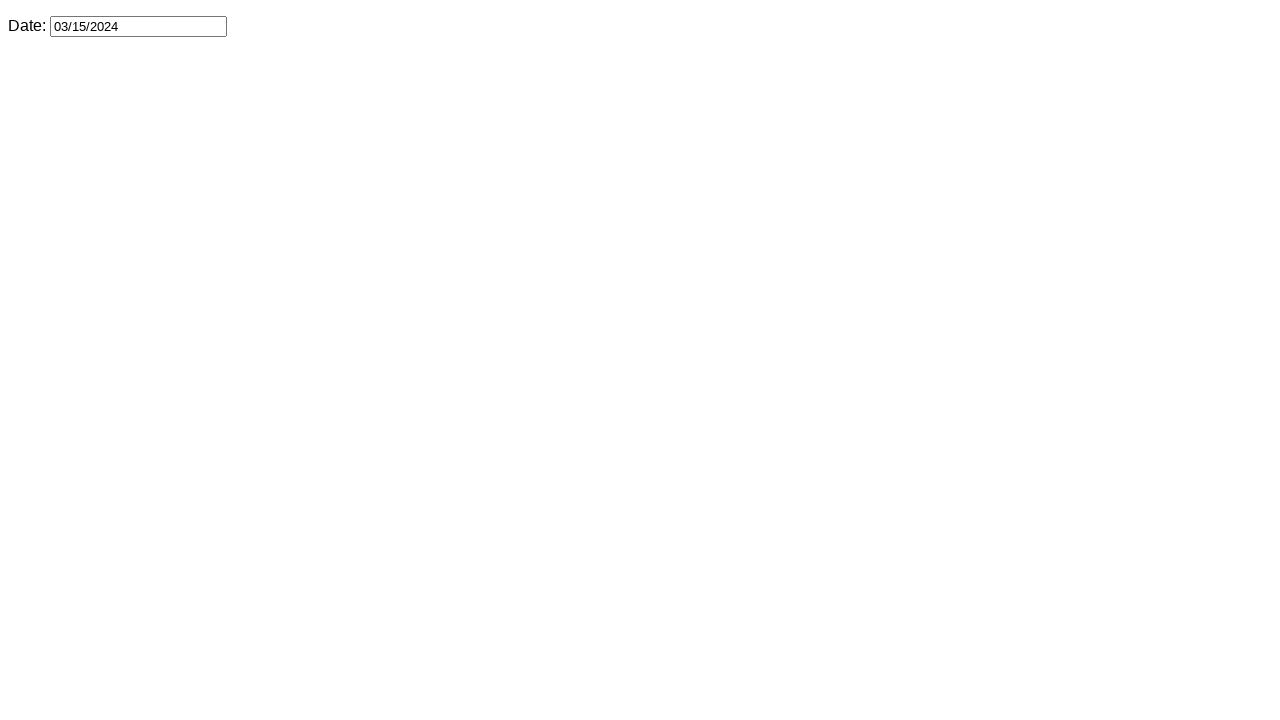